Tests that data persists in localStorage after page reload

Starting URL: https://tc-1-final-parte1.vercel.app/tabelaCadastro.html

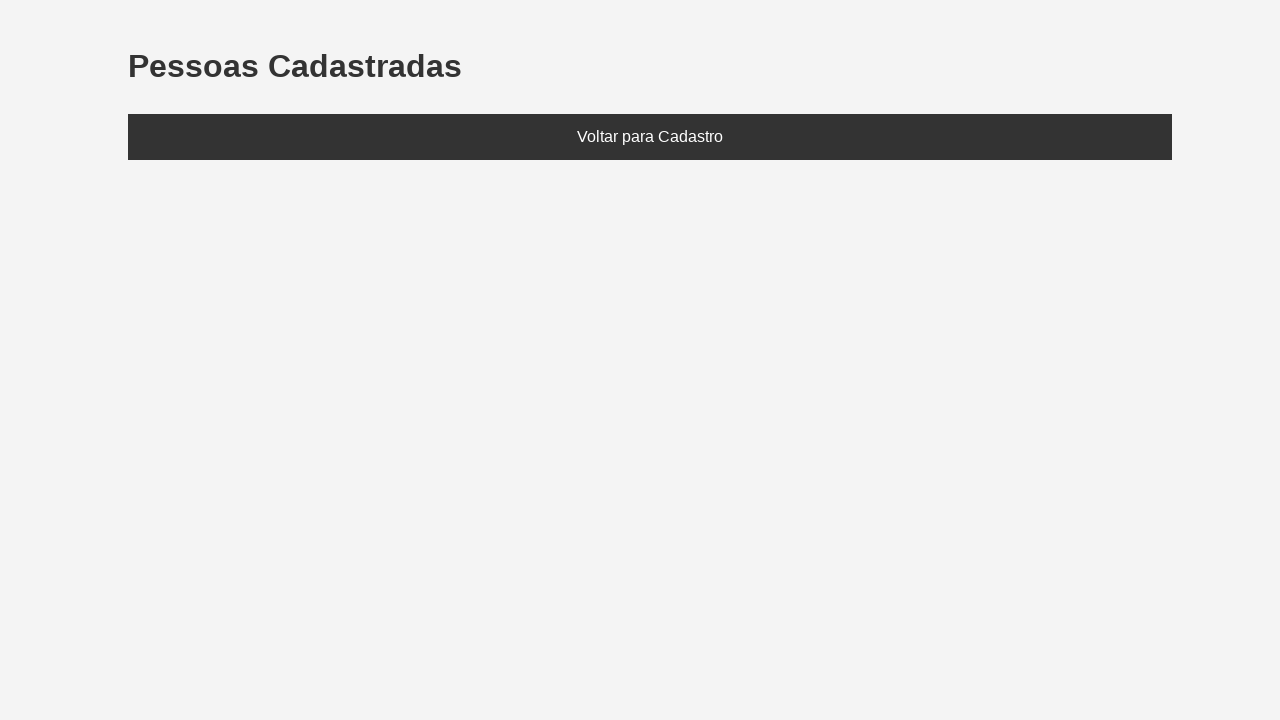

Set localStorage with a person named Eduarda (age 28)
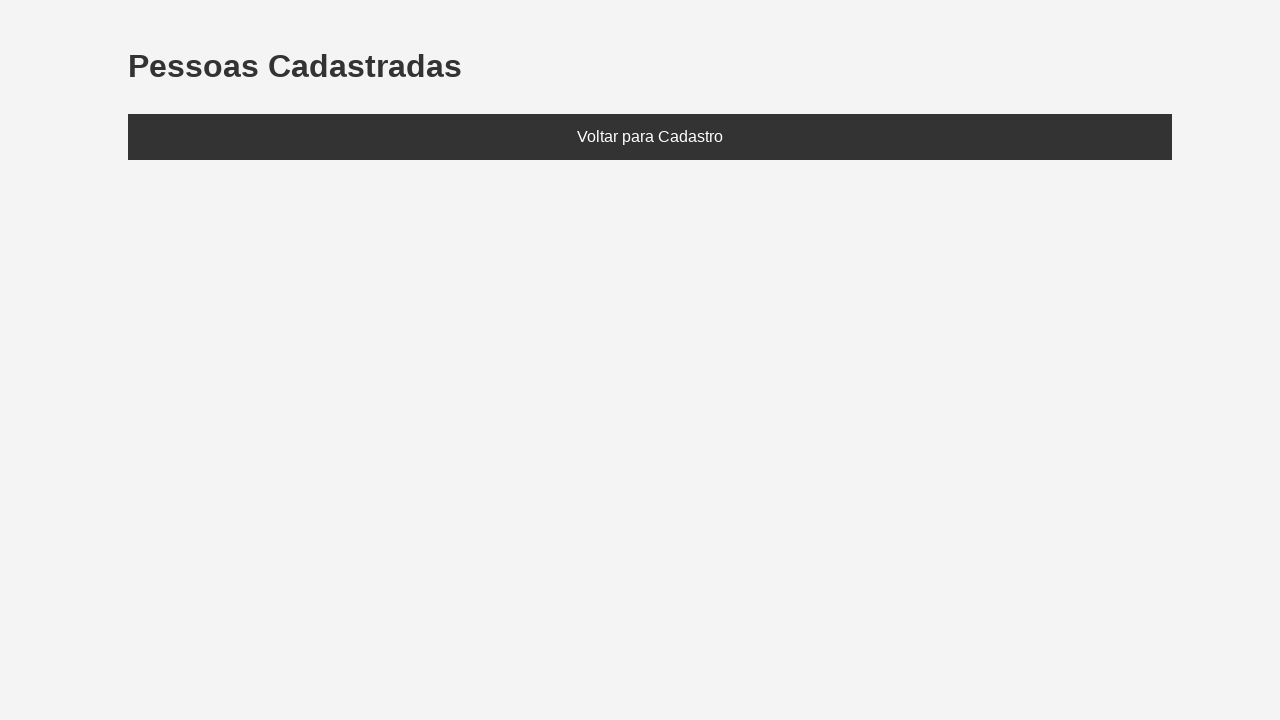

Reloaded page to verify localStorage persistence
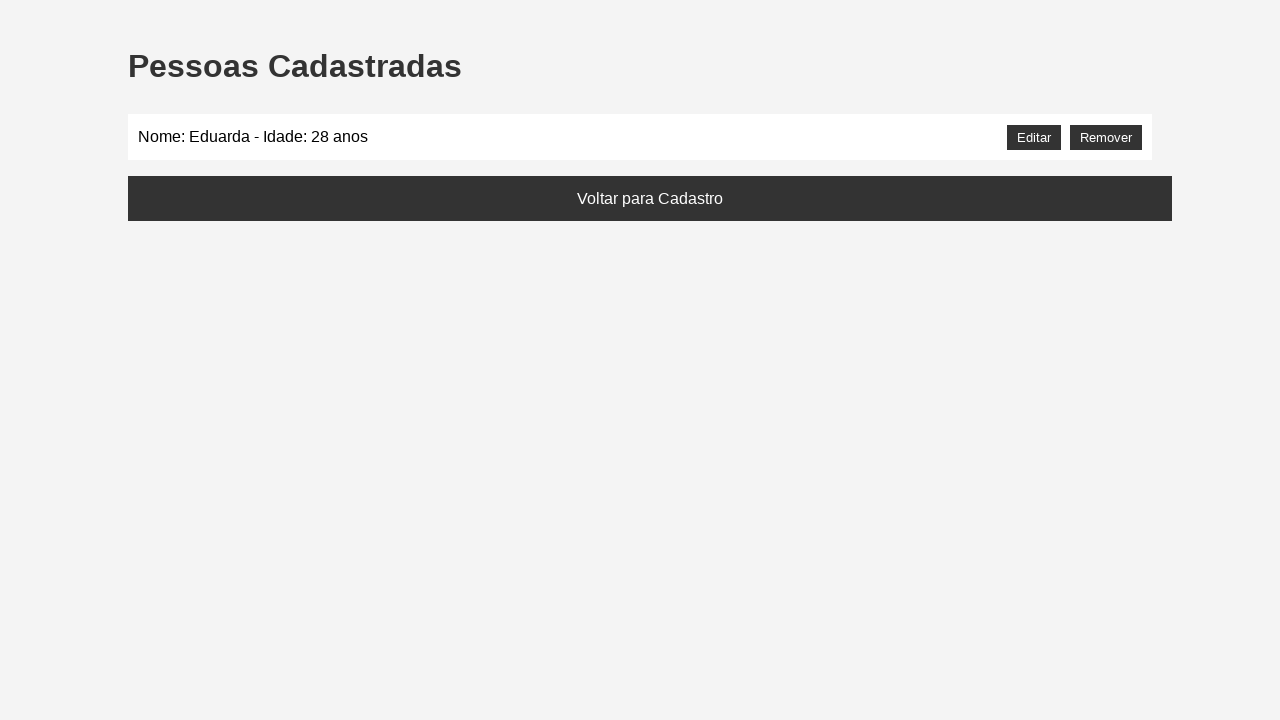

Located the person list element (#listaPessoas)
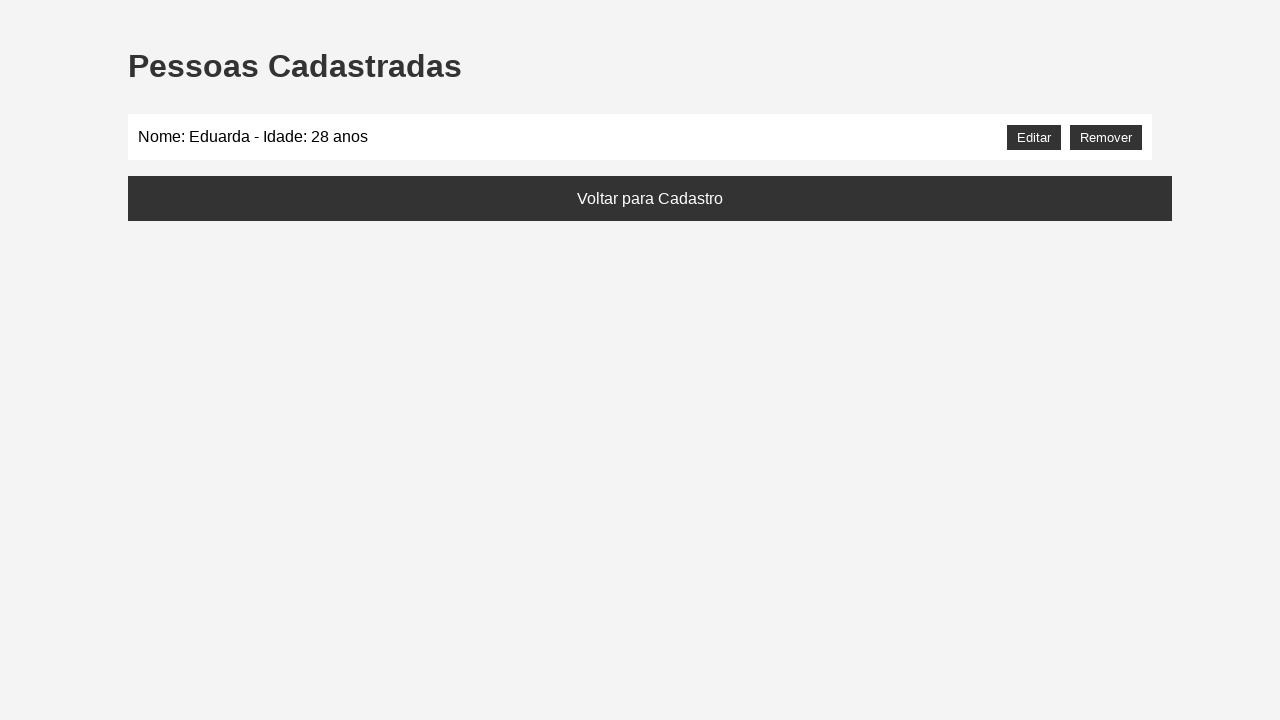

Verified that 'Eduarda' persists in the list after page reload
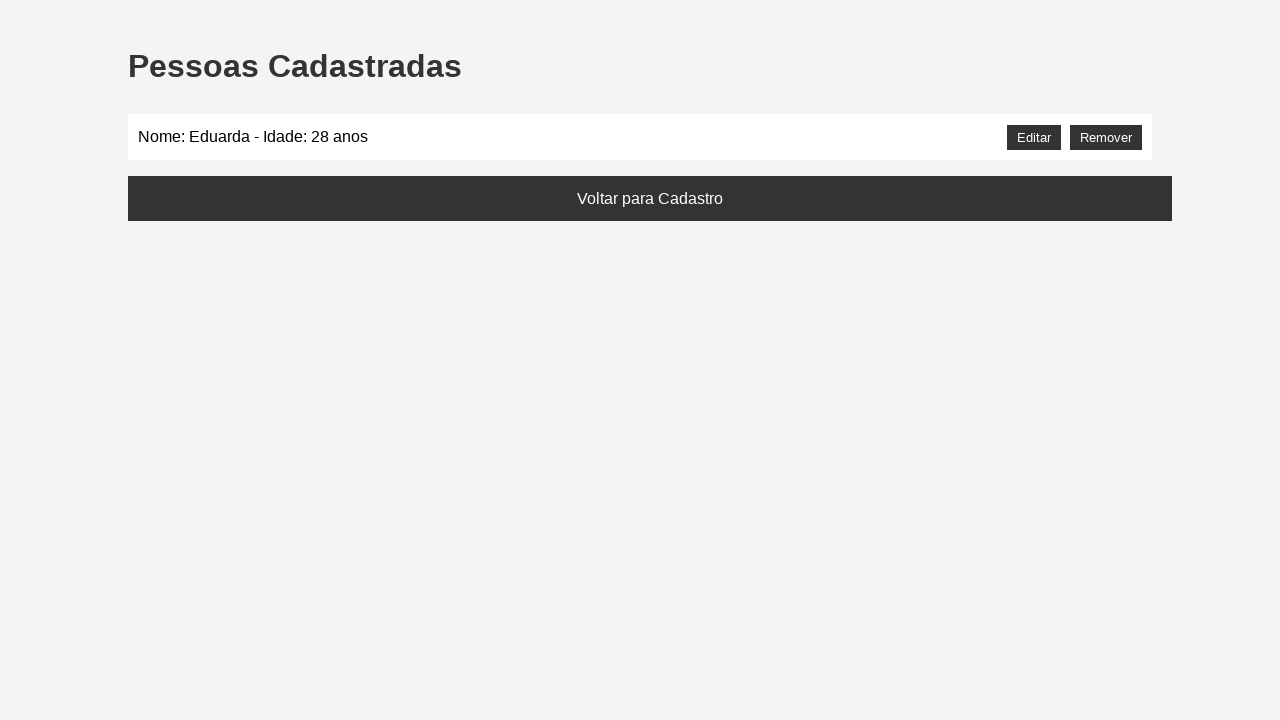

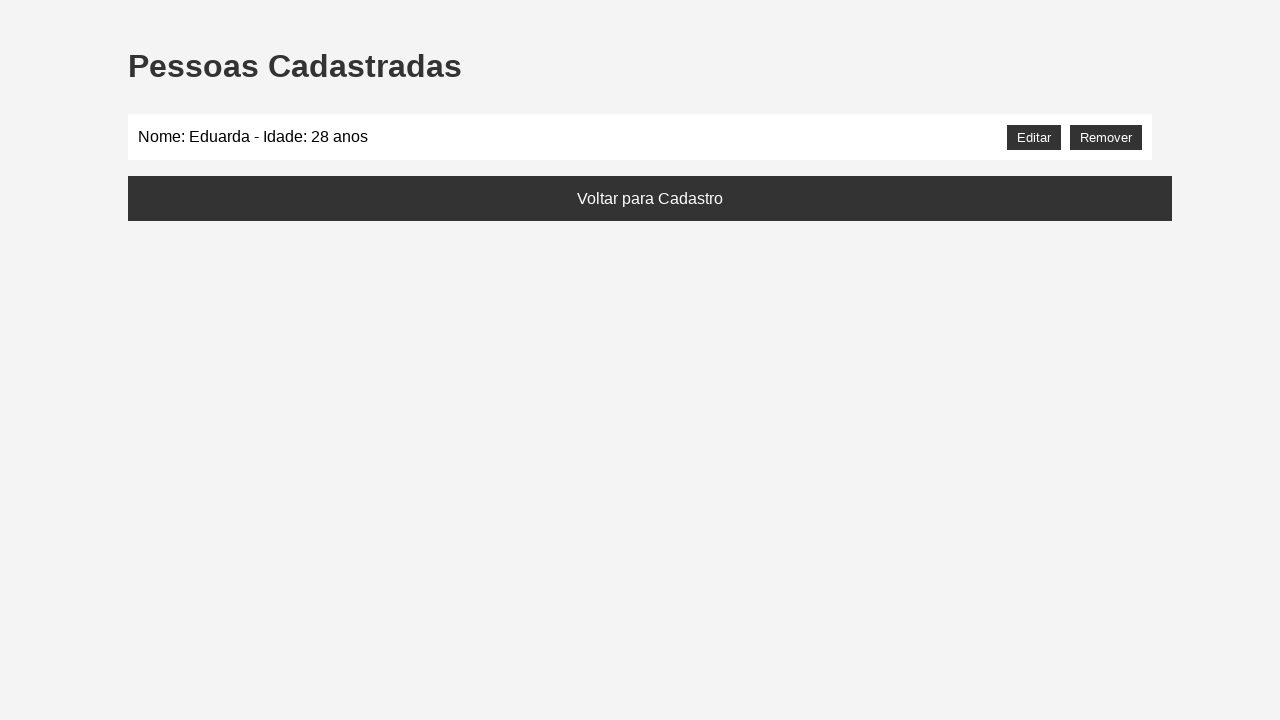